Tests dynamic loading functionality by clicking a start button and waiting for content to appear

Starting URL: https://the-internet.herokuapp.com/dynamic_loading/1

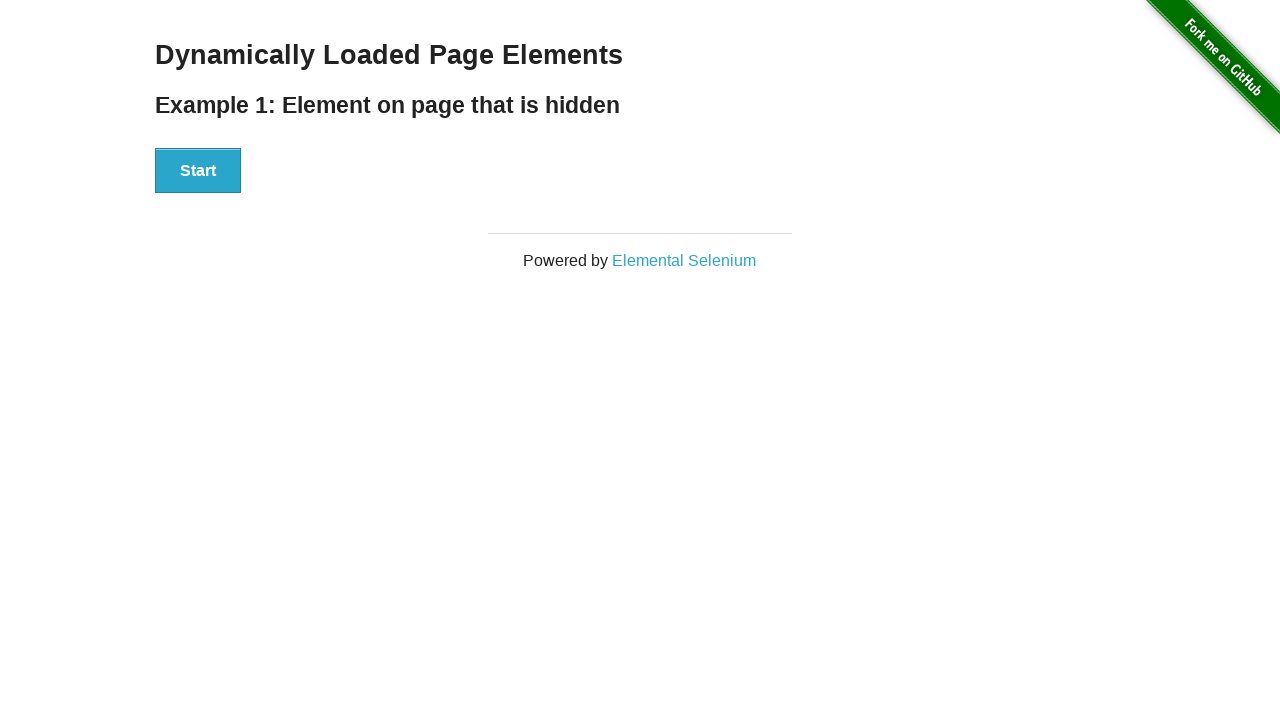

Clicked Start button to initiate dynamic loading at (198, 171) on xpath=//div[@id='start']/button
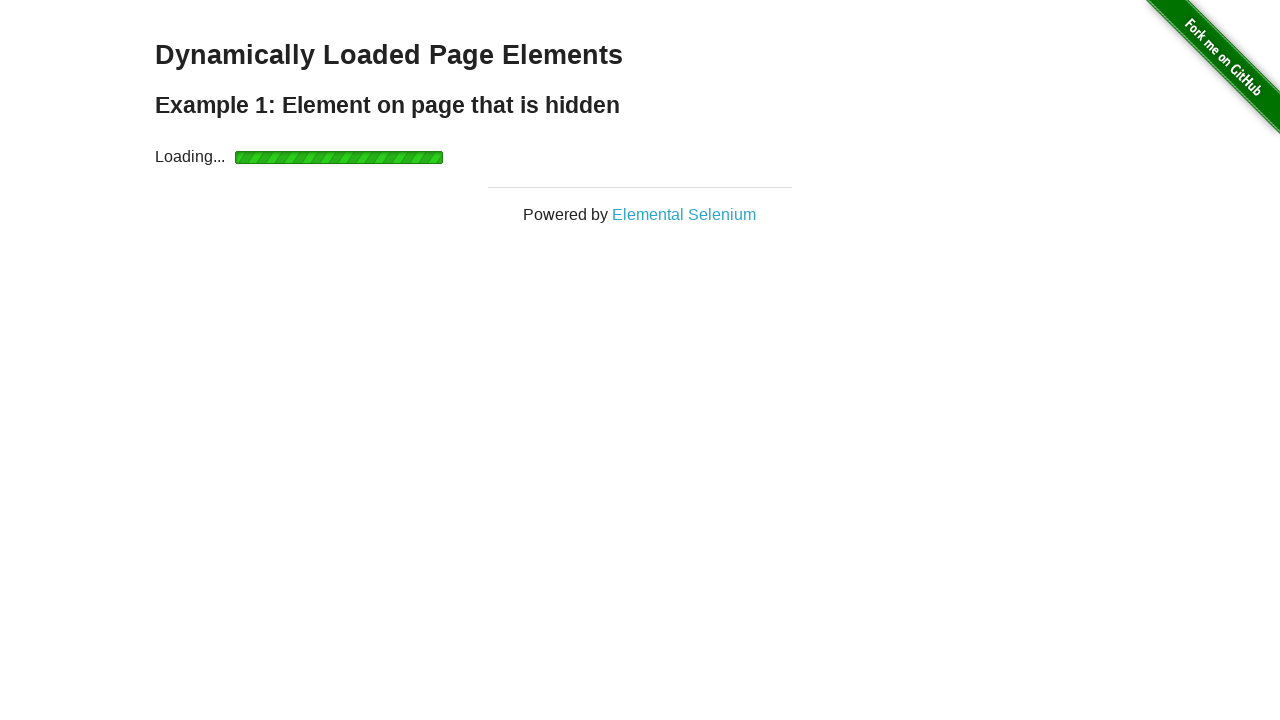

Waited for finish element with h4 text to become visible
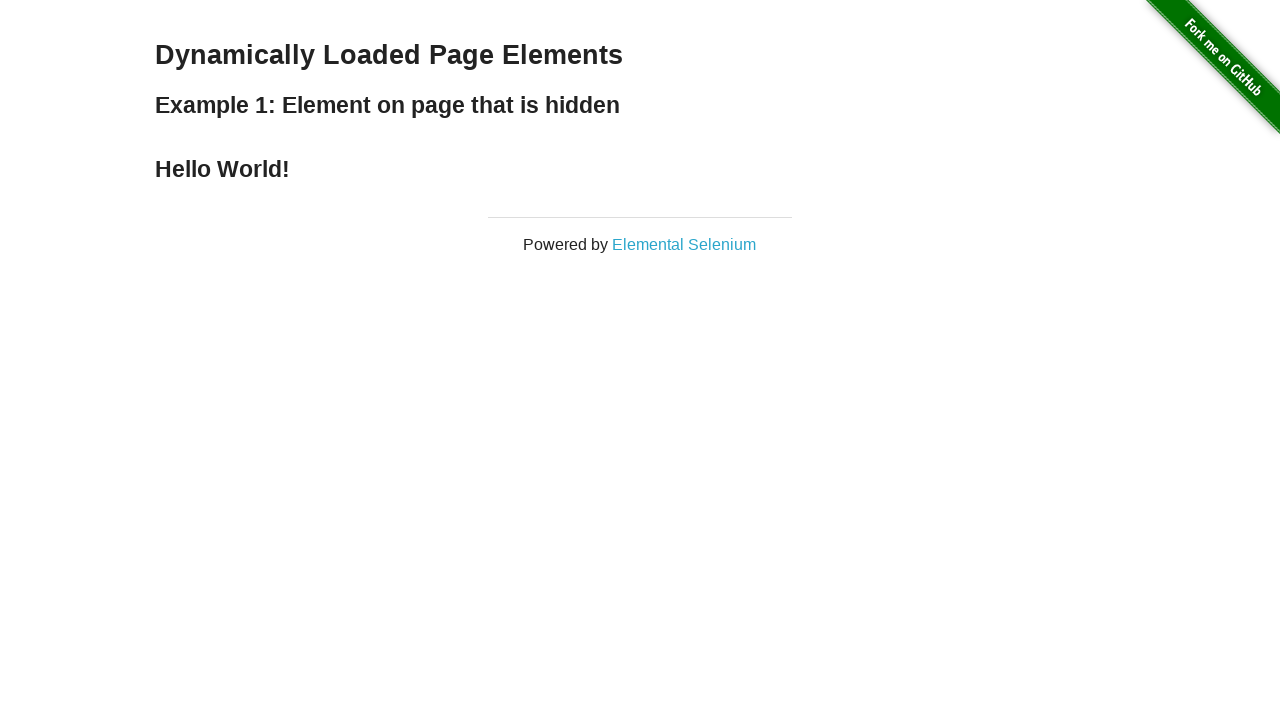

Located the result element containing loaded content
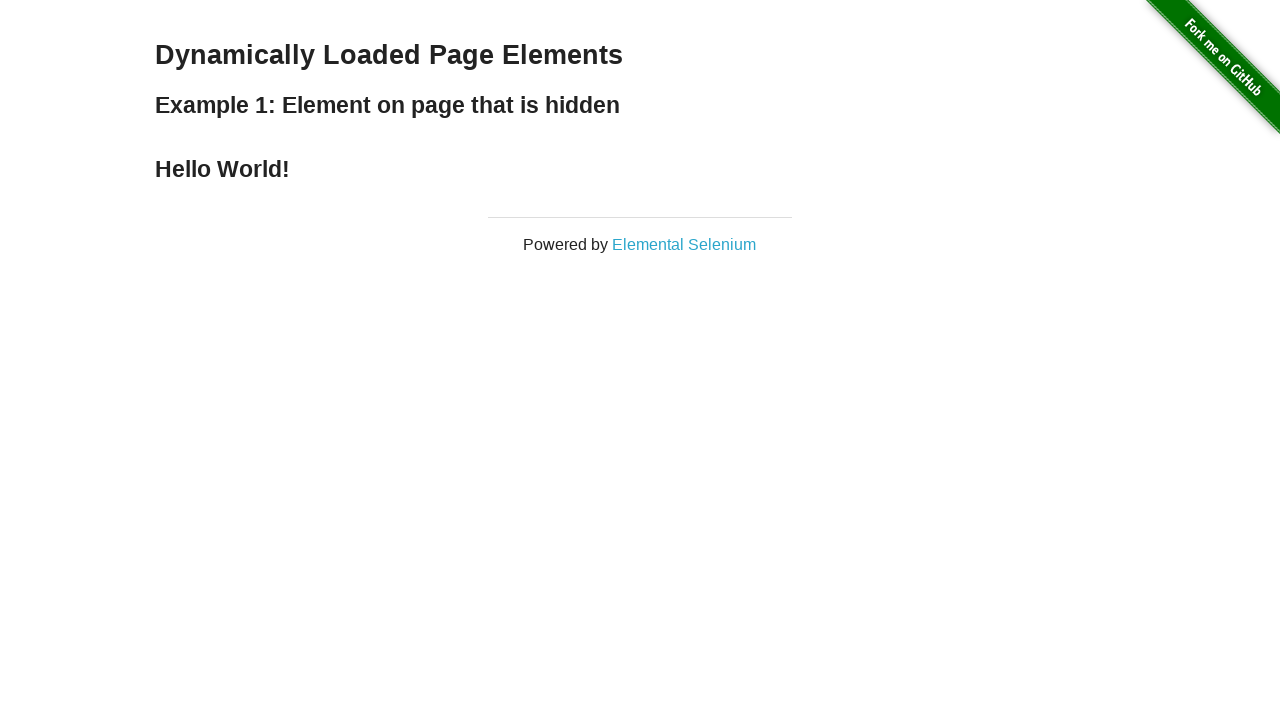

Verified that loaded text content equals 'Hello World!'
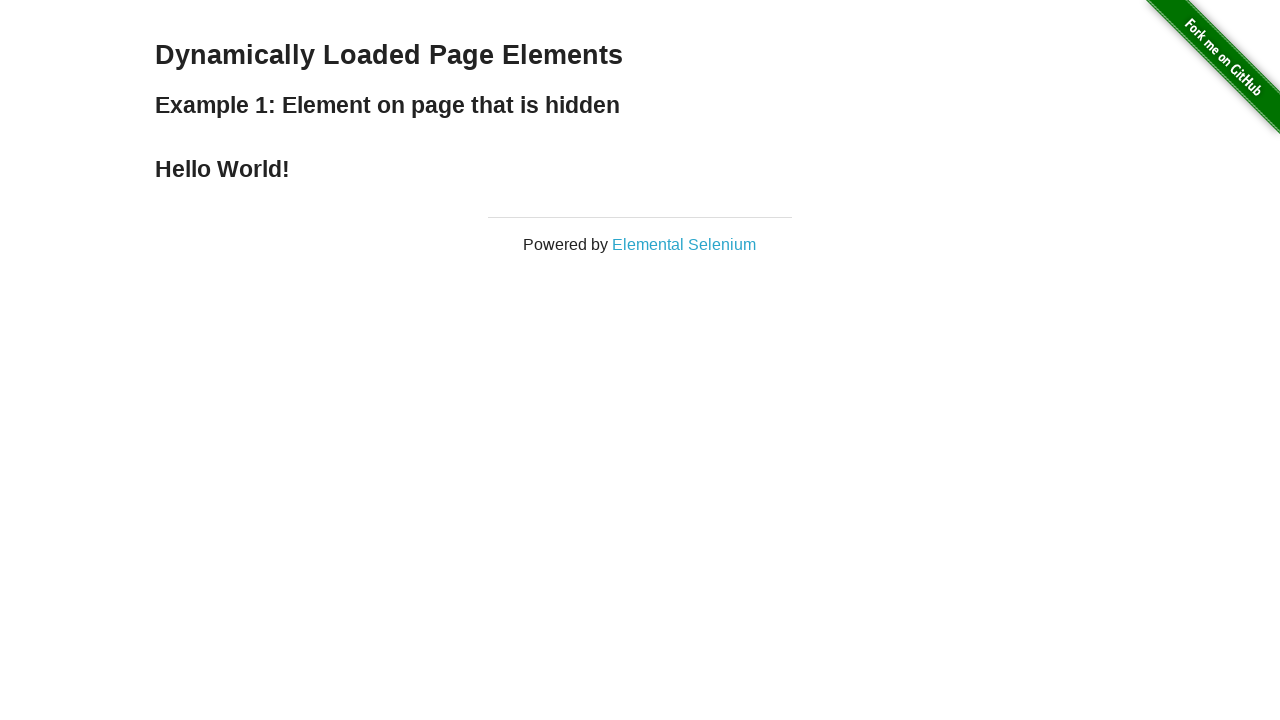

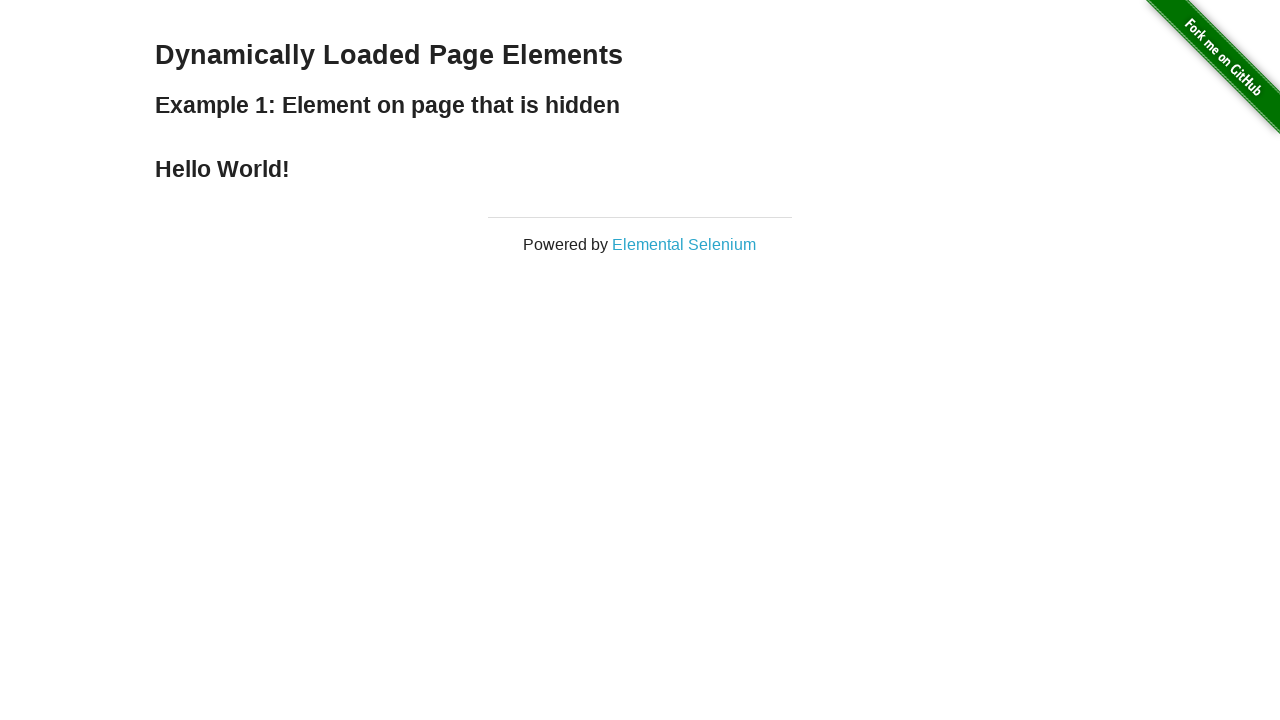